Solves a mathematical problem by extracting a value from an element attribute, calculating a mathematical function, and submitting the answer along with checkbox and radio button selections

Starting URL: http://suninjuly.github.io/get_attribute.html

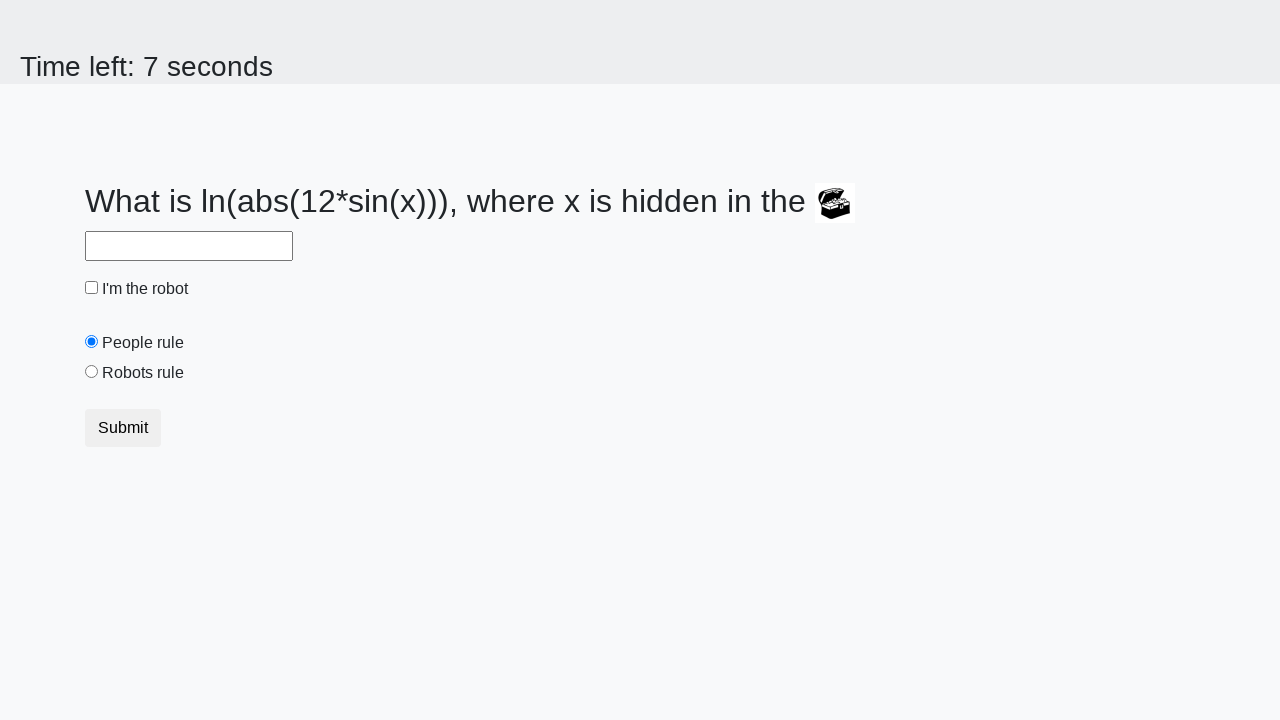

Located treasure element with ID 'treasure'
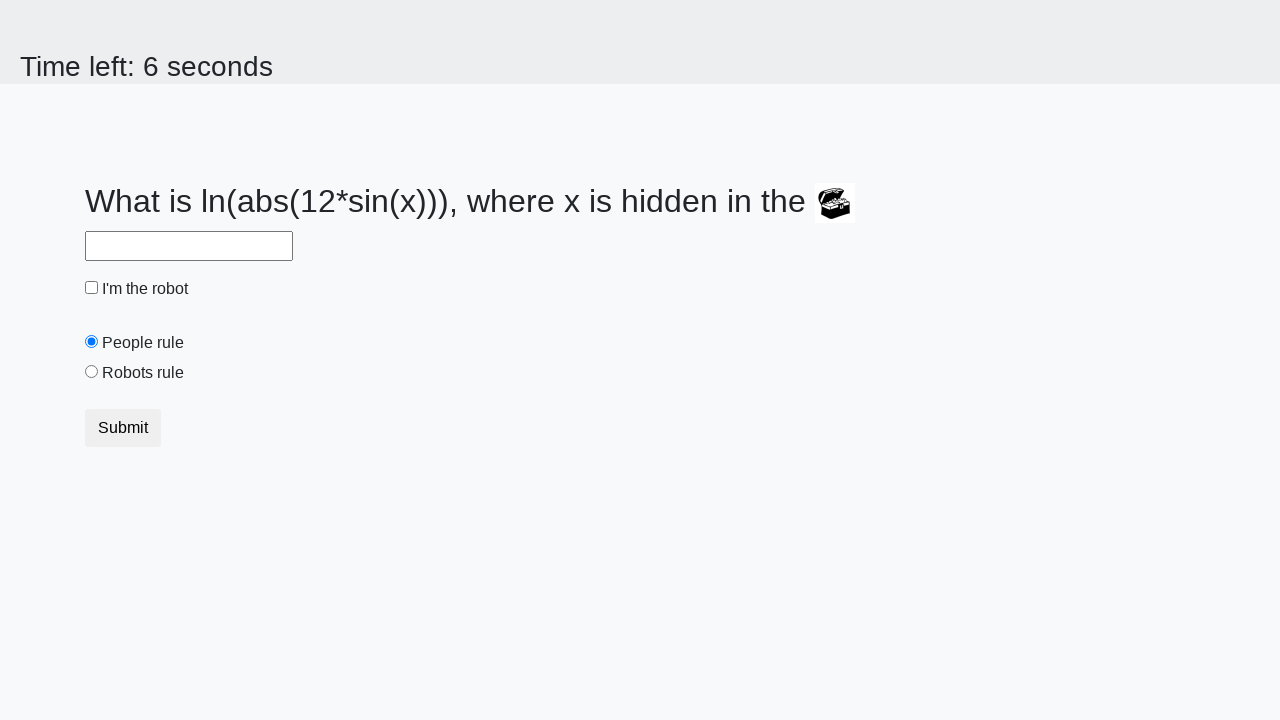

Retrieved 'valuex' attribute from treasure element: 751
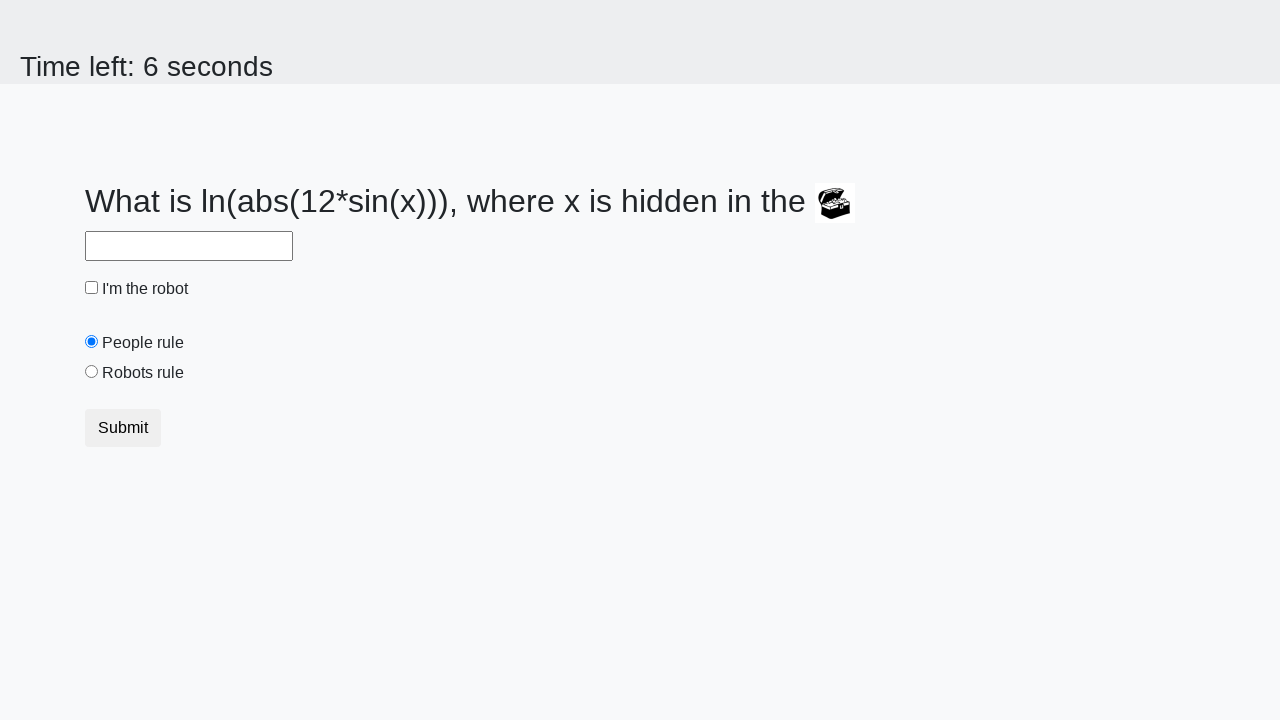

Calculated mathematical result: 0.6440547924500706
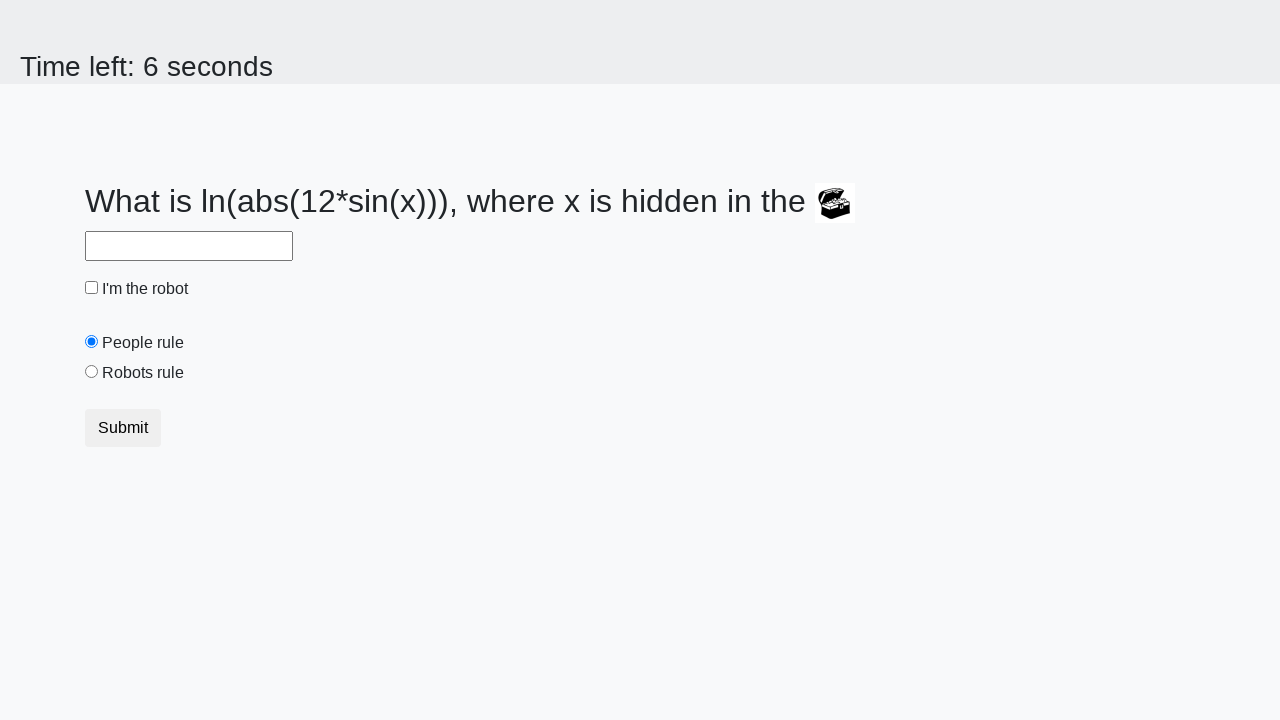

Filled answer field with calculated value: 0.6440547924500706 on #answer
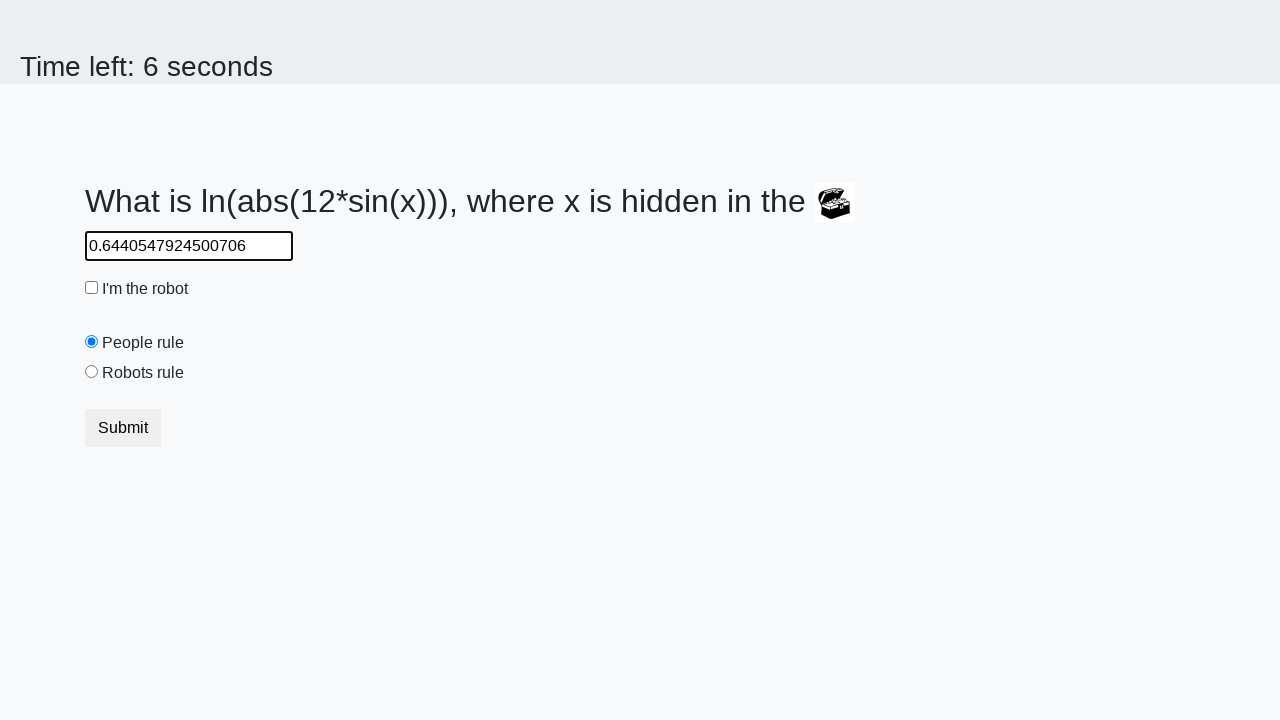

Checked the robot checkbox at (92, 288) on #robotCheckbox
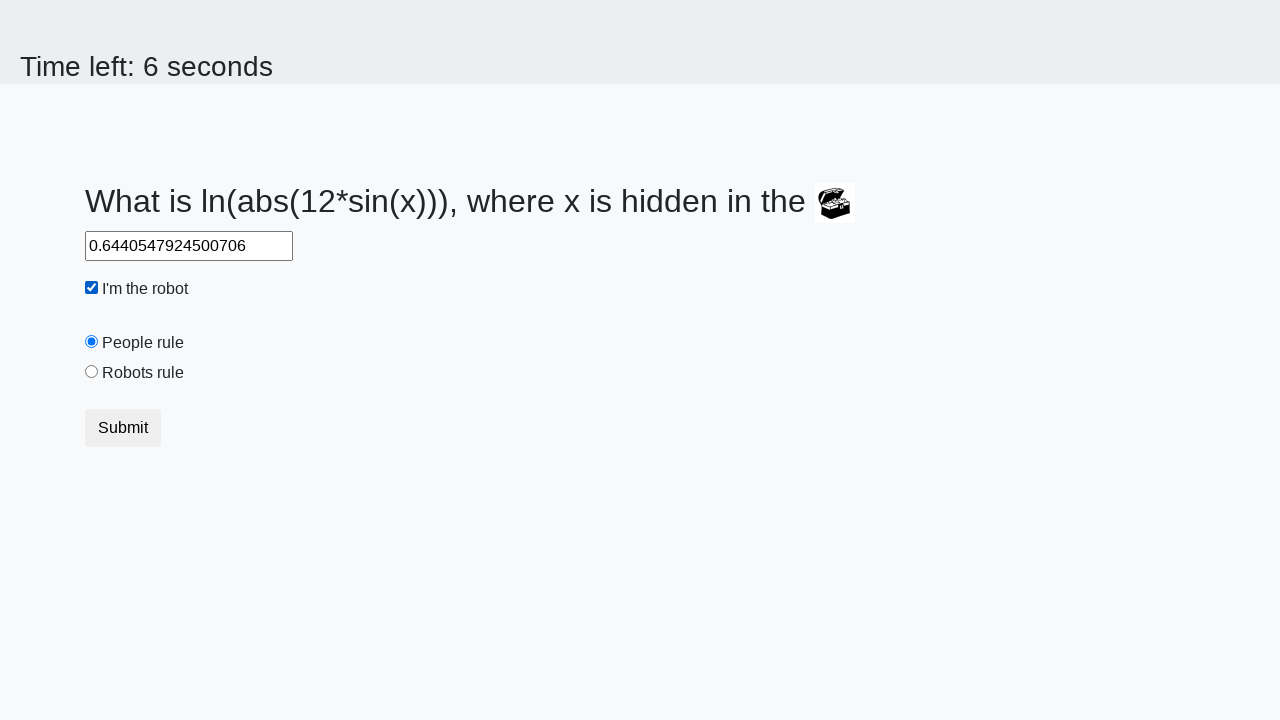

Selected 'Robots rule!' radio button at (92, 372) on #robotsRule
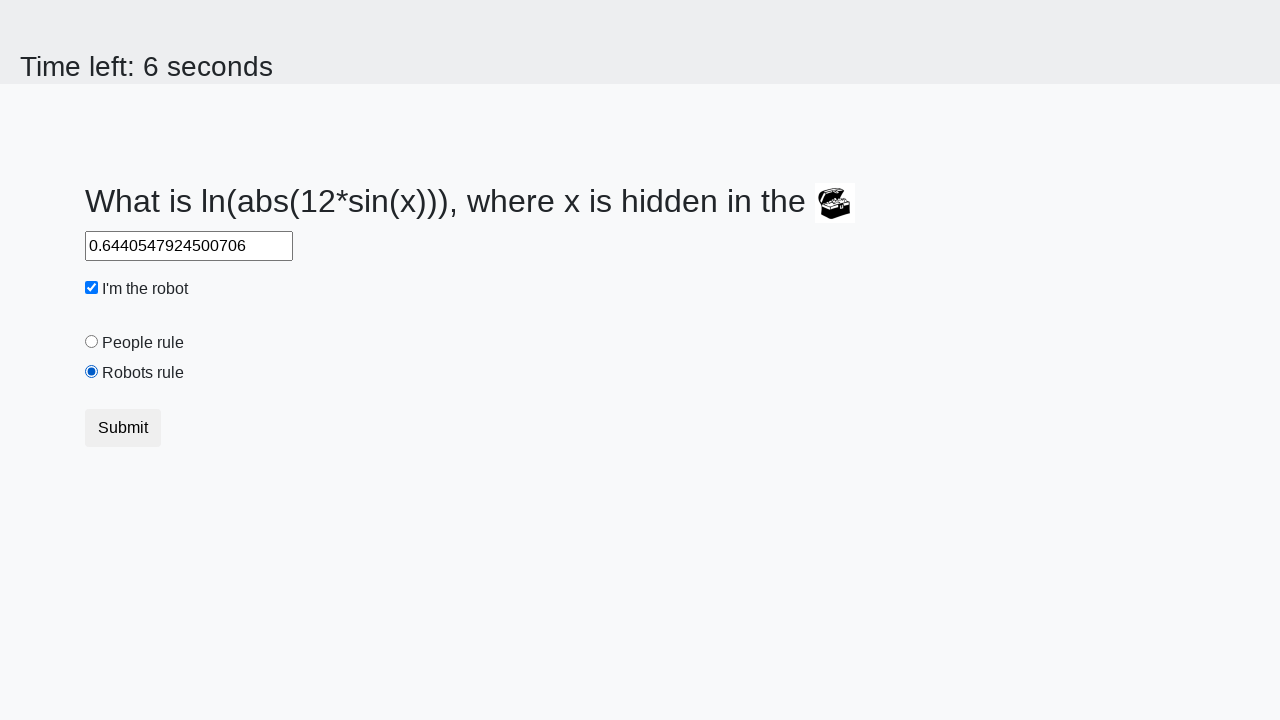

Clicked submit button to submit the form at (123, 428) on .btn
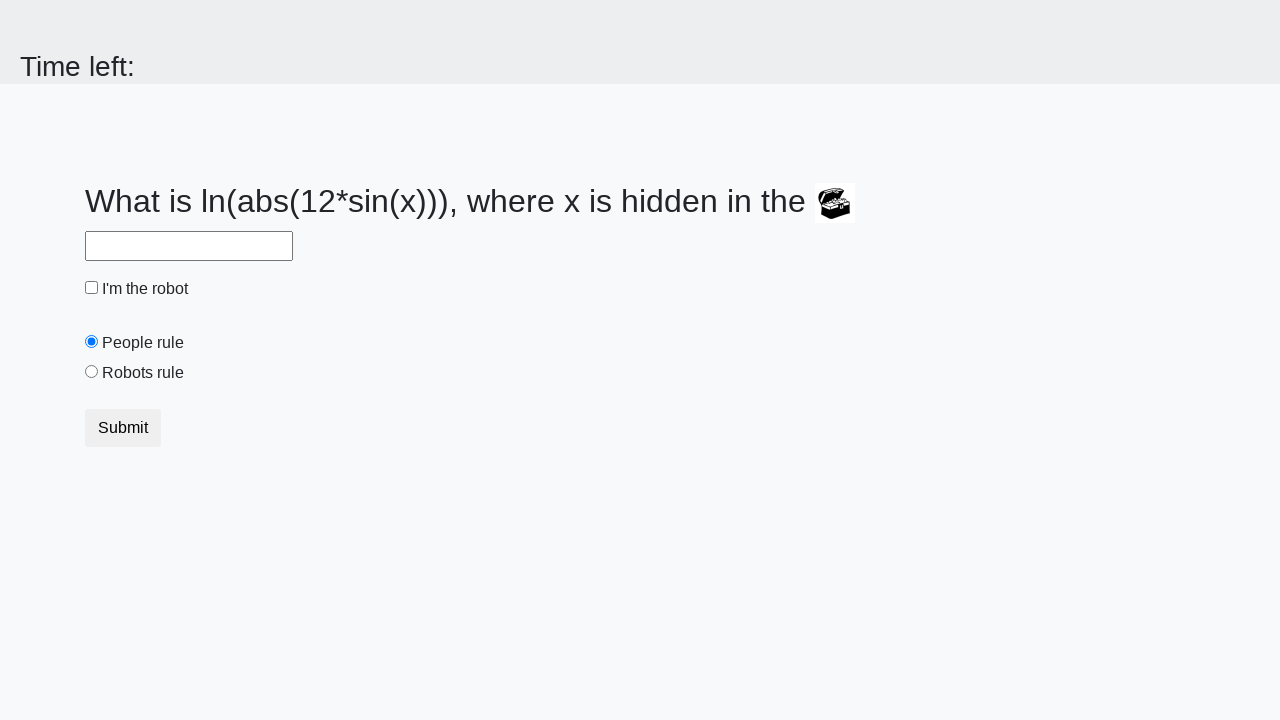

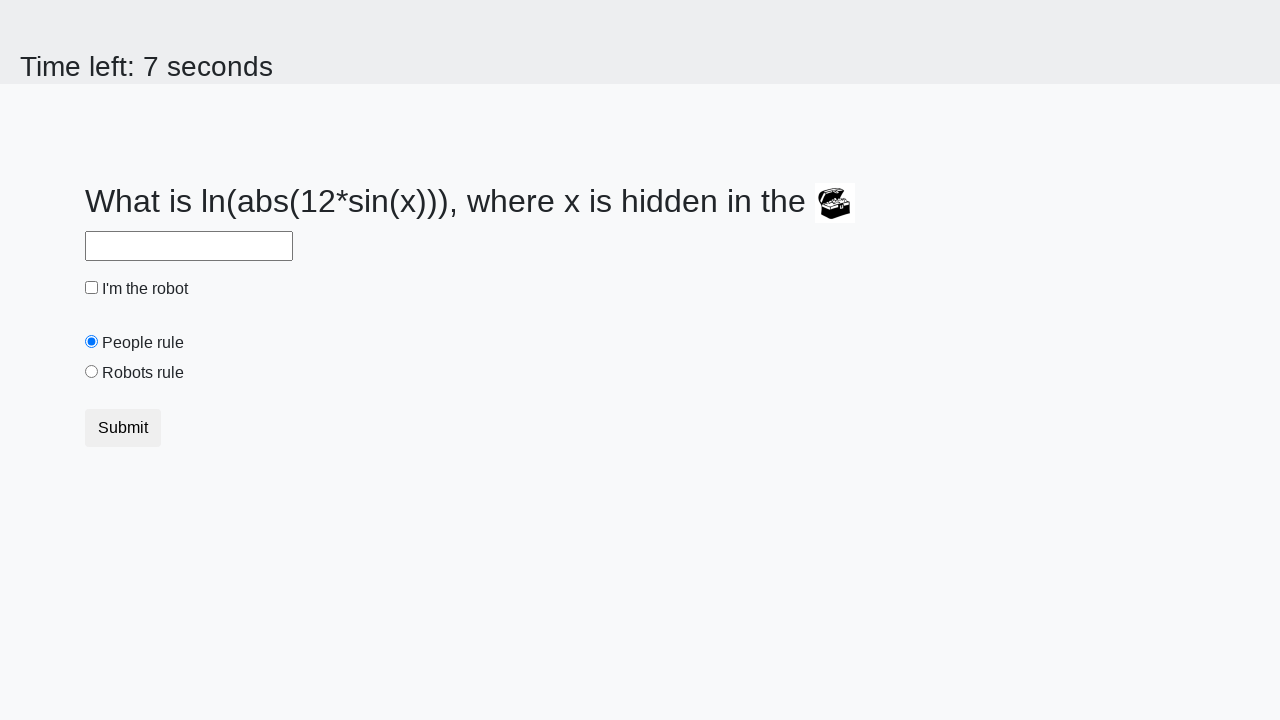